Tests dynamic loading functionality by navigating to Example 1, clicking the start button, and waiting for the finish element to be present in the DOM.

Starting URL: https://the-internet.herokuapp.com

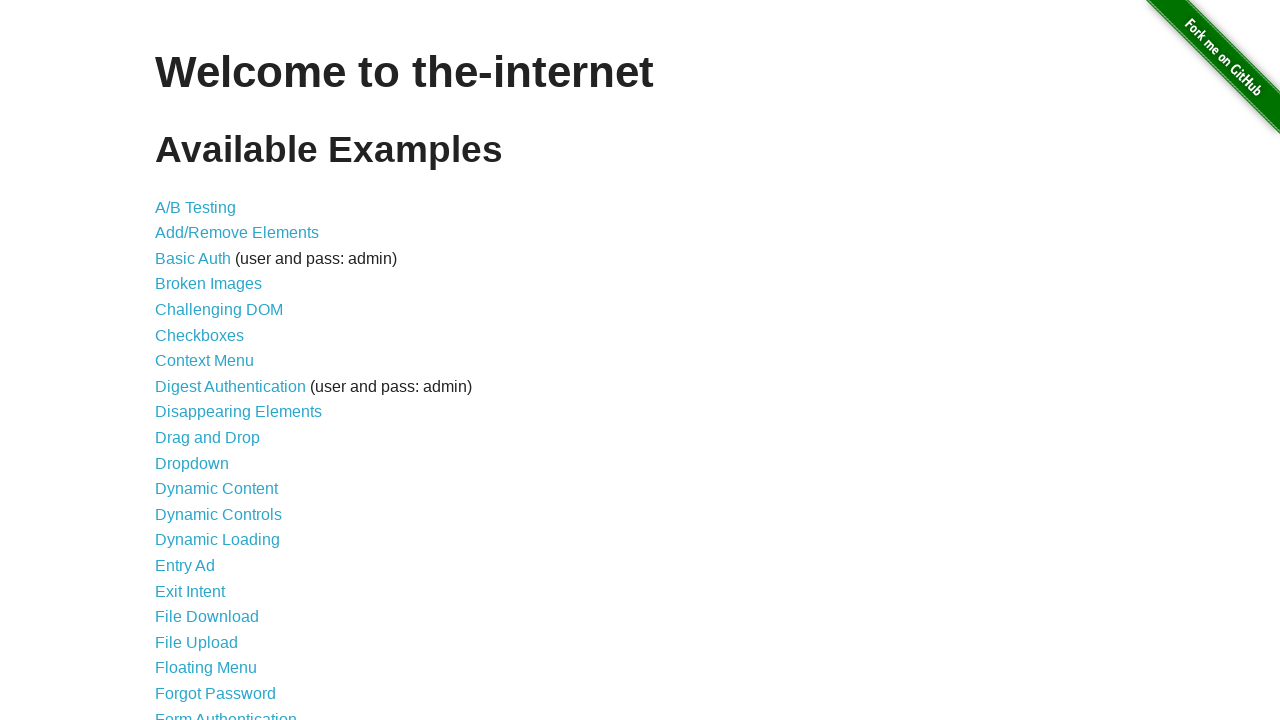

Clicked on Dynamic Loading link at (218, 540) on text=Dynamic Loading
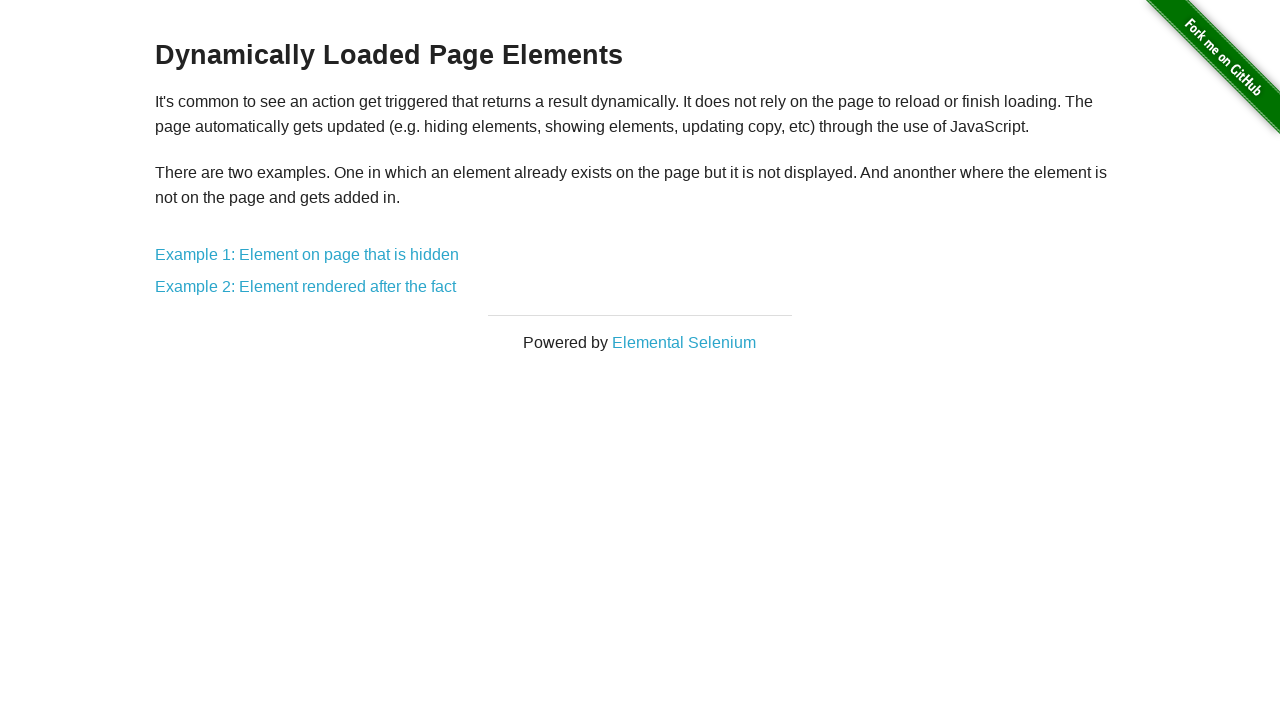

Clicked on Example 1 link at (307, 255) on text=Example 1:
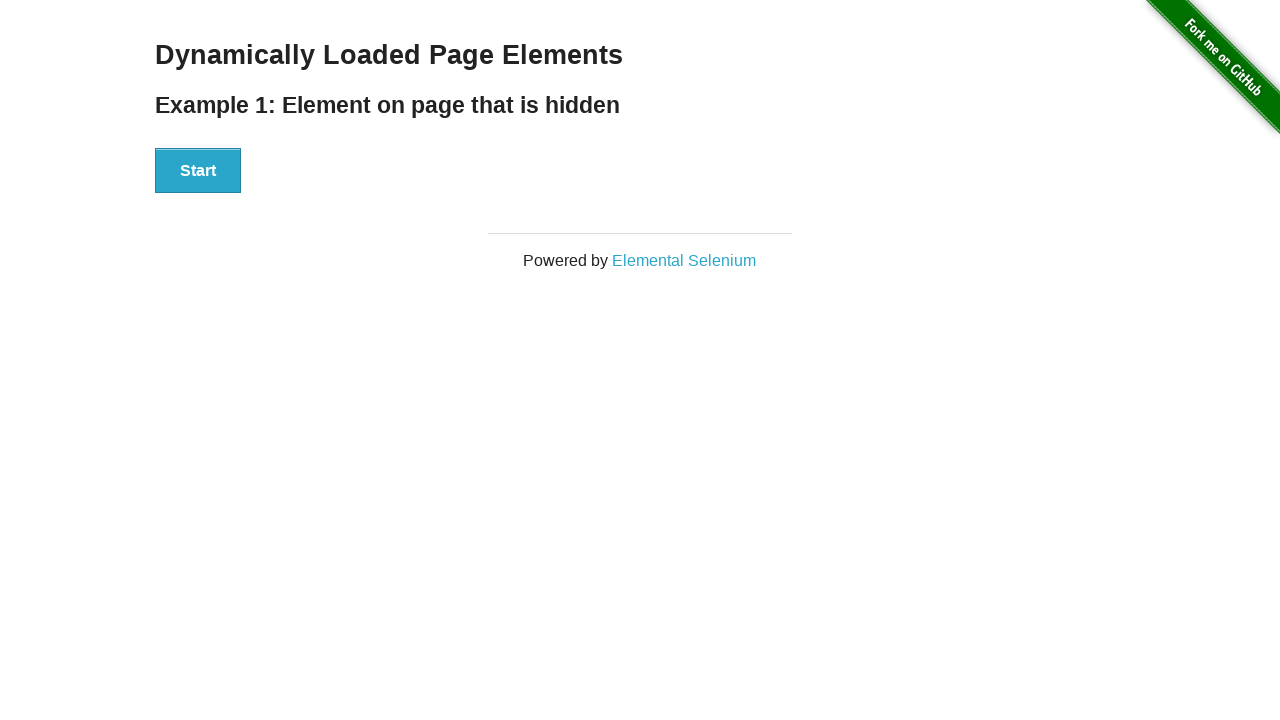

Clicked the Start button at (198, 171) on button
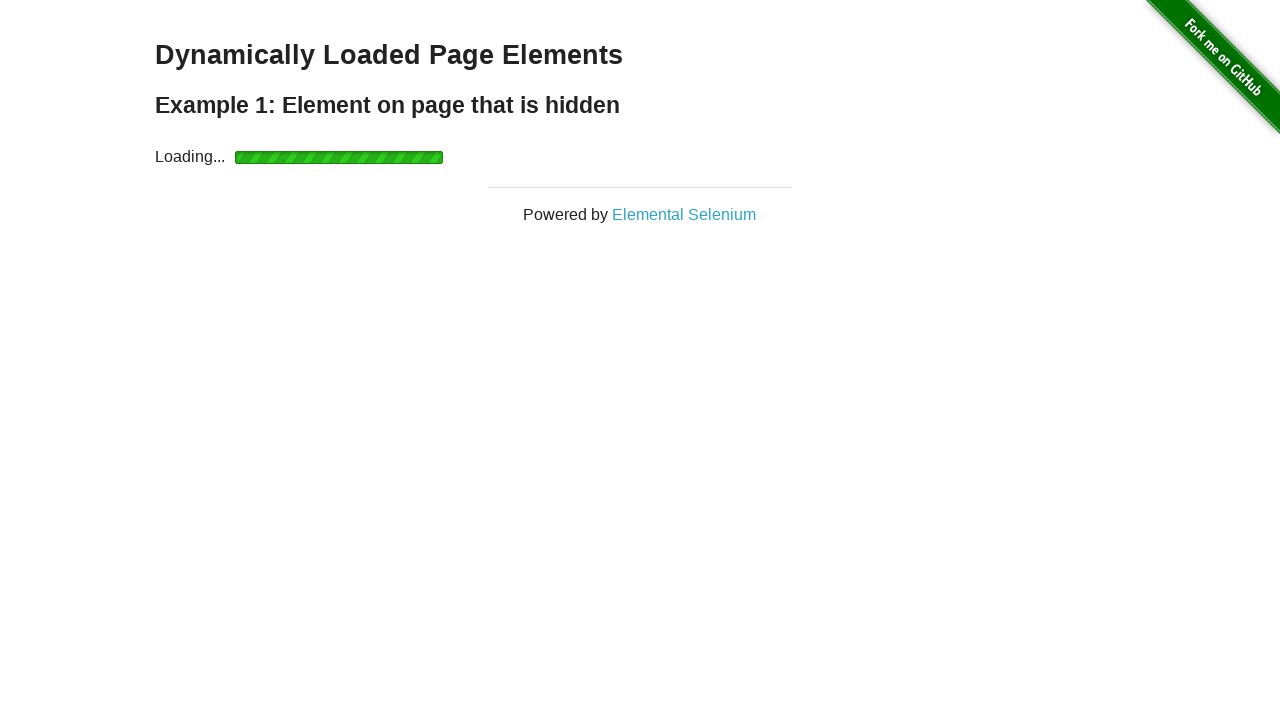

Finish element loaded and attached to DOM
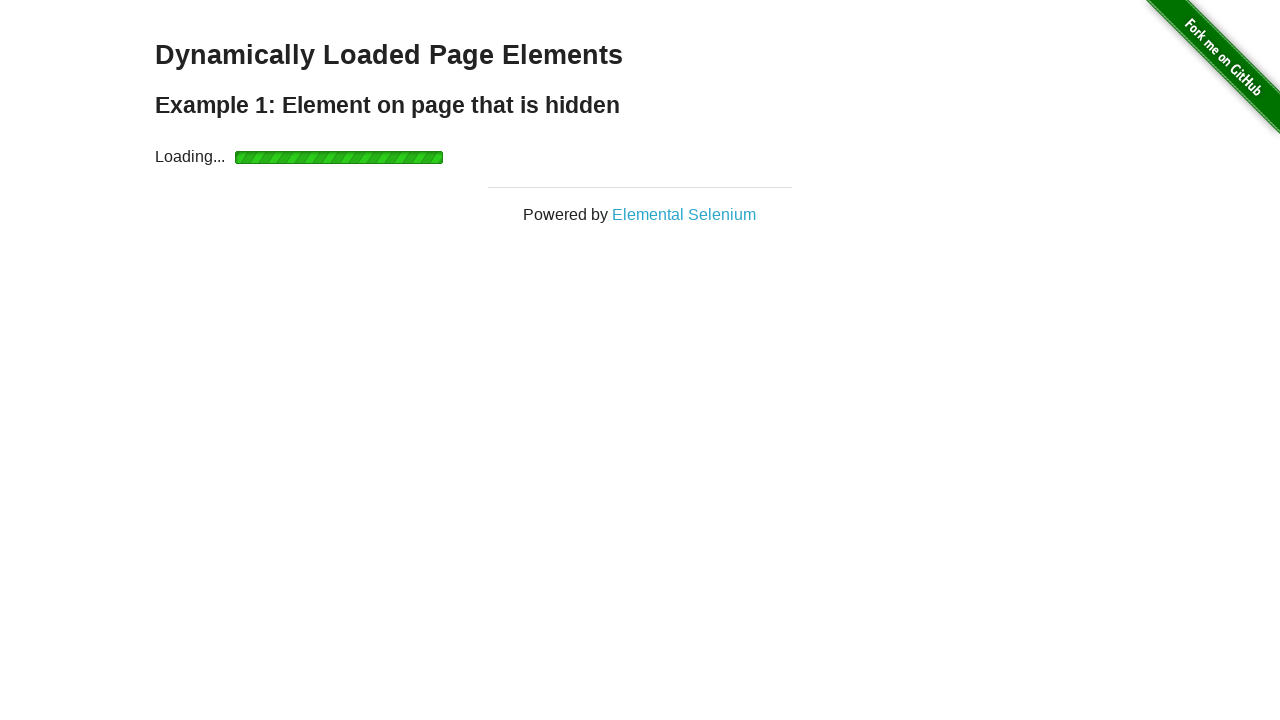

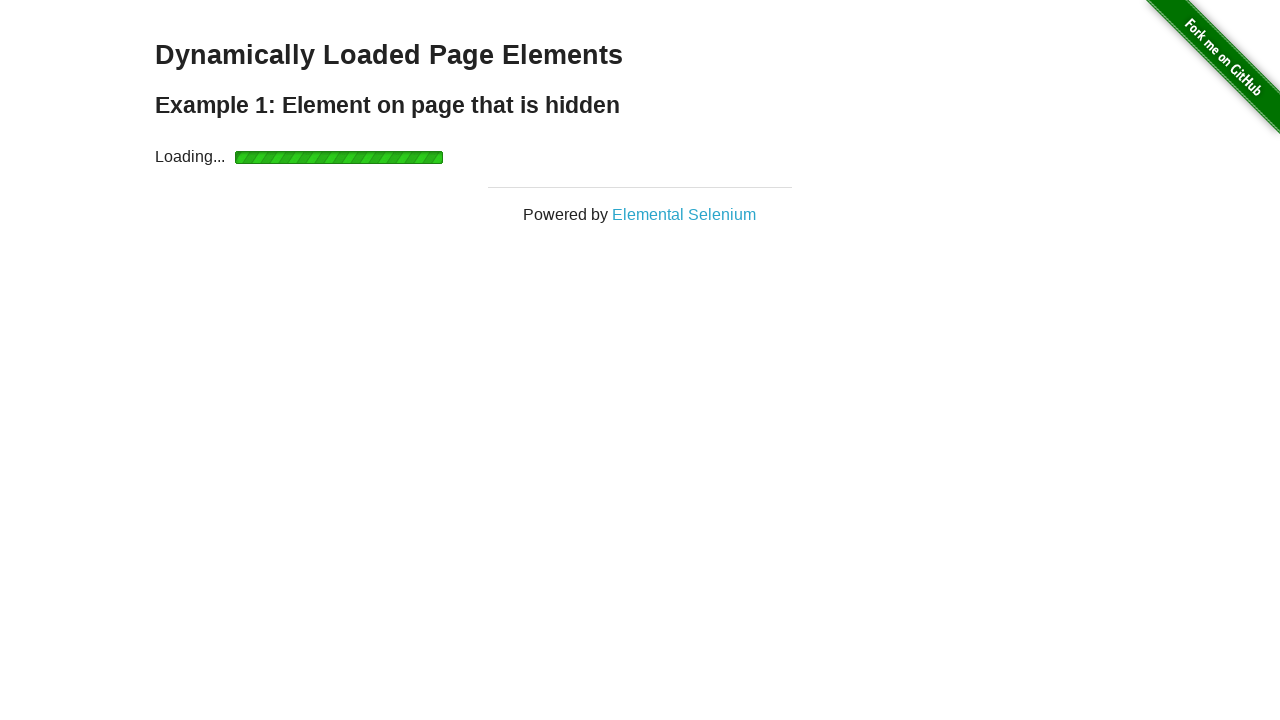